Tests email regex validation by entering a pattern and test string, verifying no error is shown

Starting URL: http://www.rubular.com

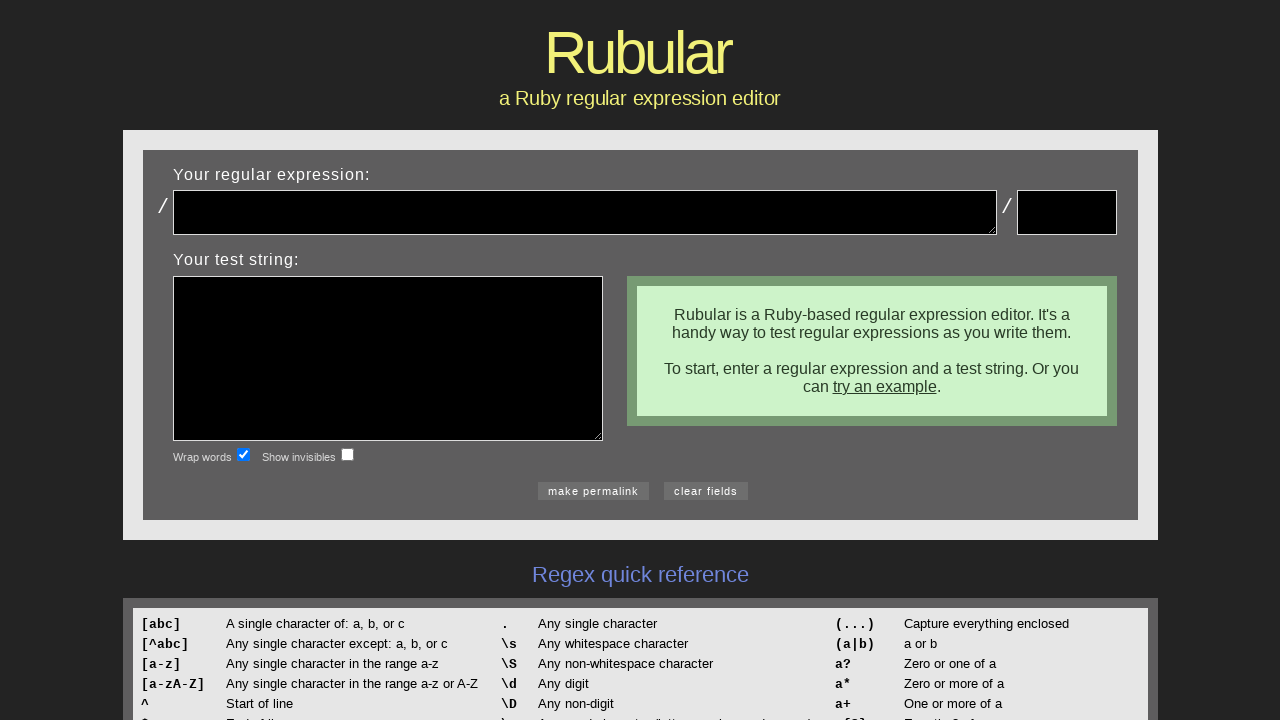

Entered email regex pattern '(.*)@(.*)\.(.*)'  in regex field on #regex
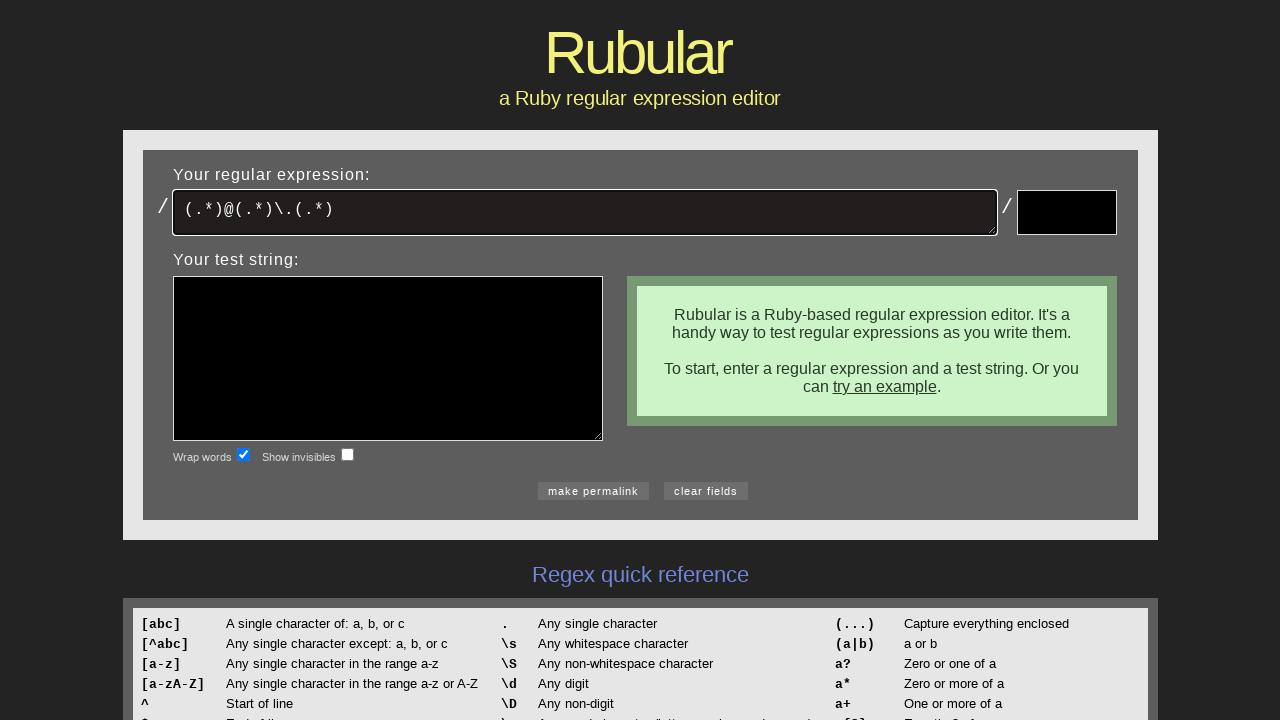

Entered test email 'jdenen@cscc.edu' in test field on textarea[name='test']
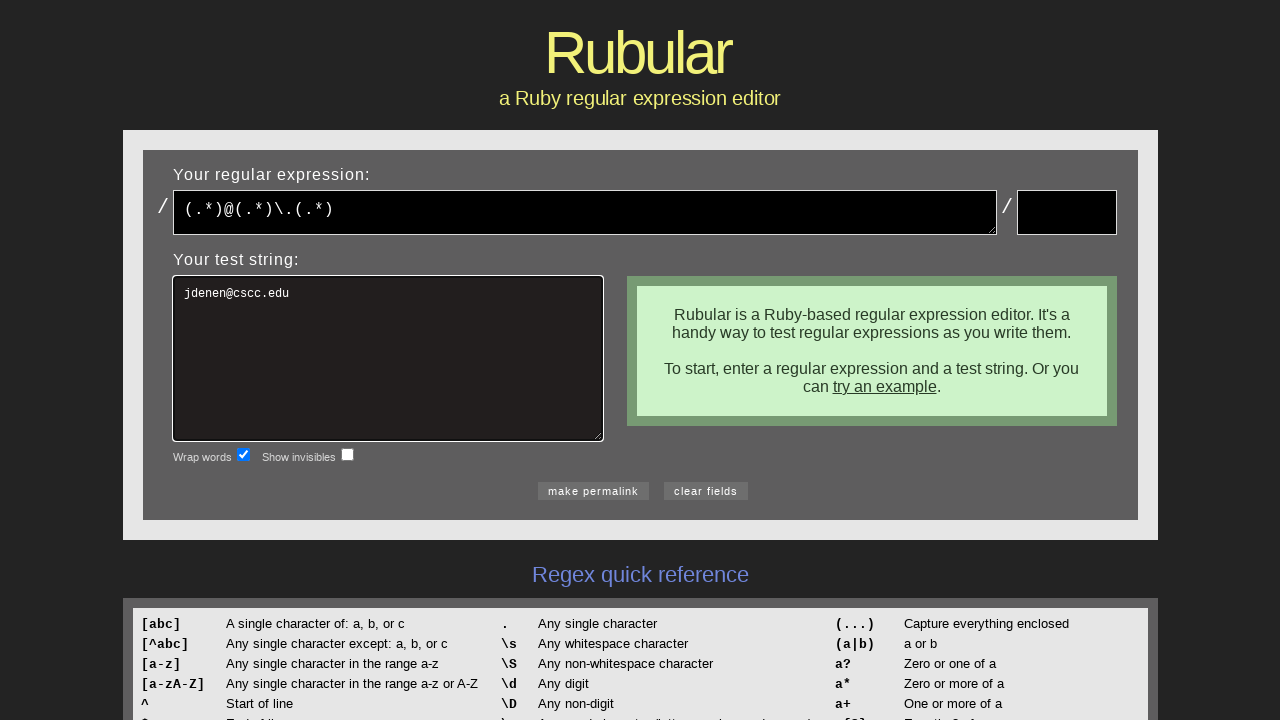

Result element loaded, confirming successful regex match with no error
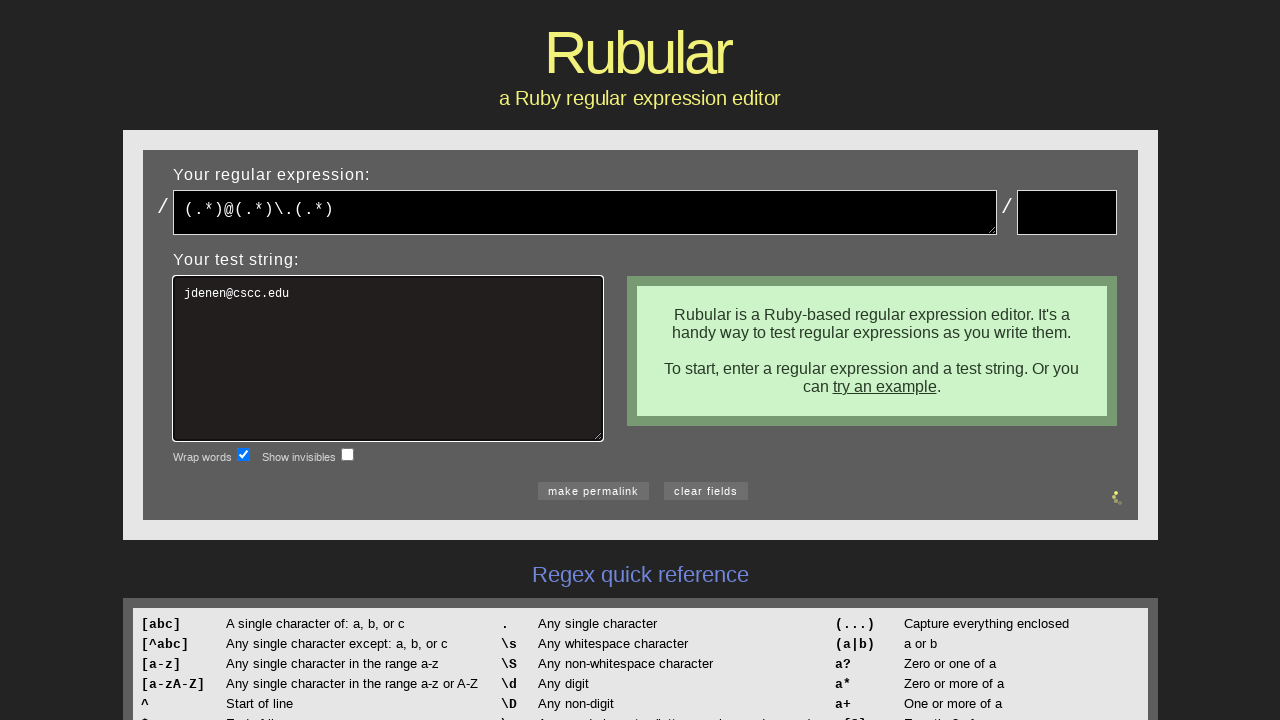

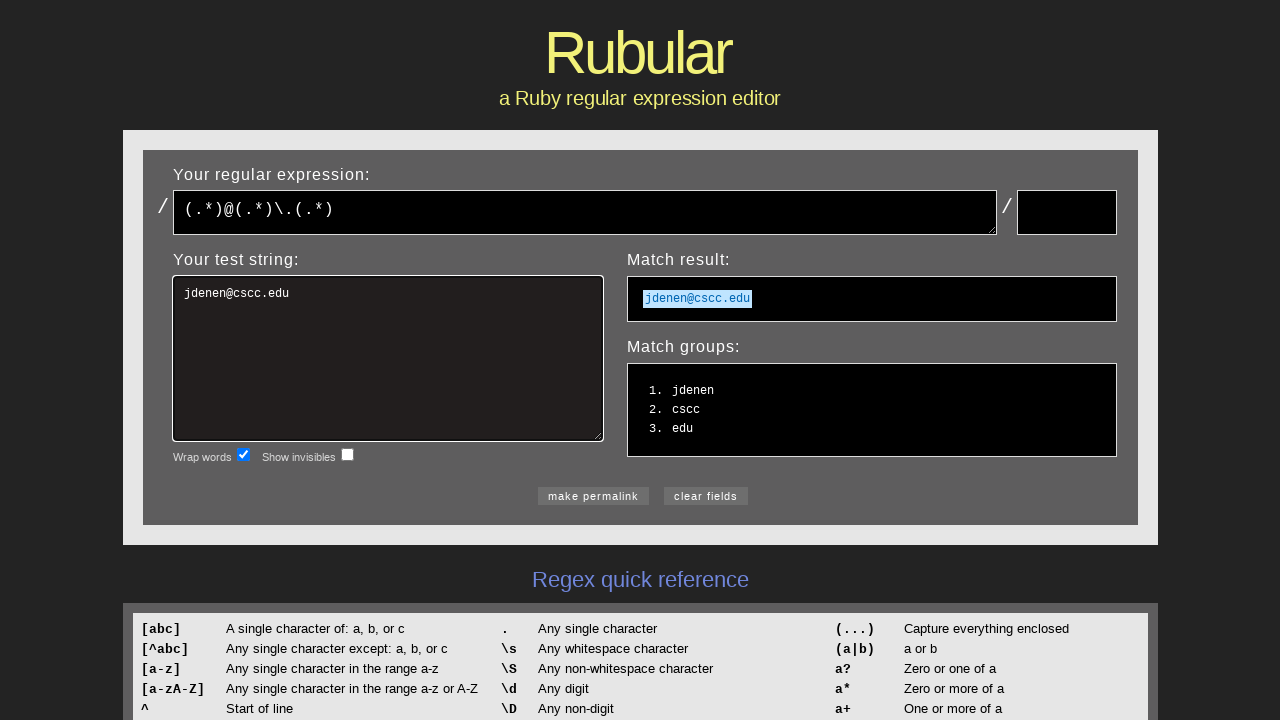